Tests form submission within an iframe on W3Schools by clearing and filling first name and last name fields, then clicking the submit button

Starting URL: https://www.w3schools.com/html/tryit.asp?filename=tryhtml_form_submit

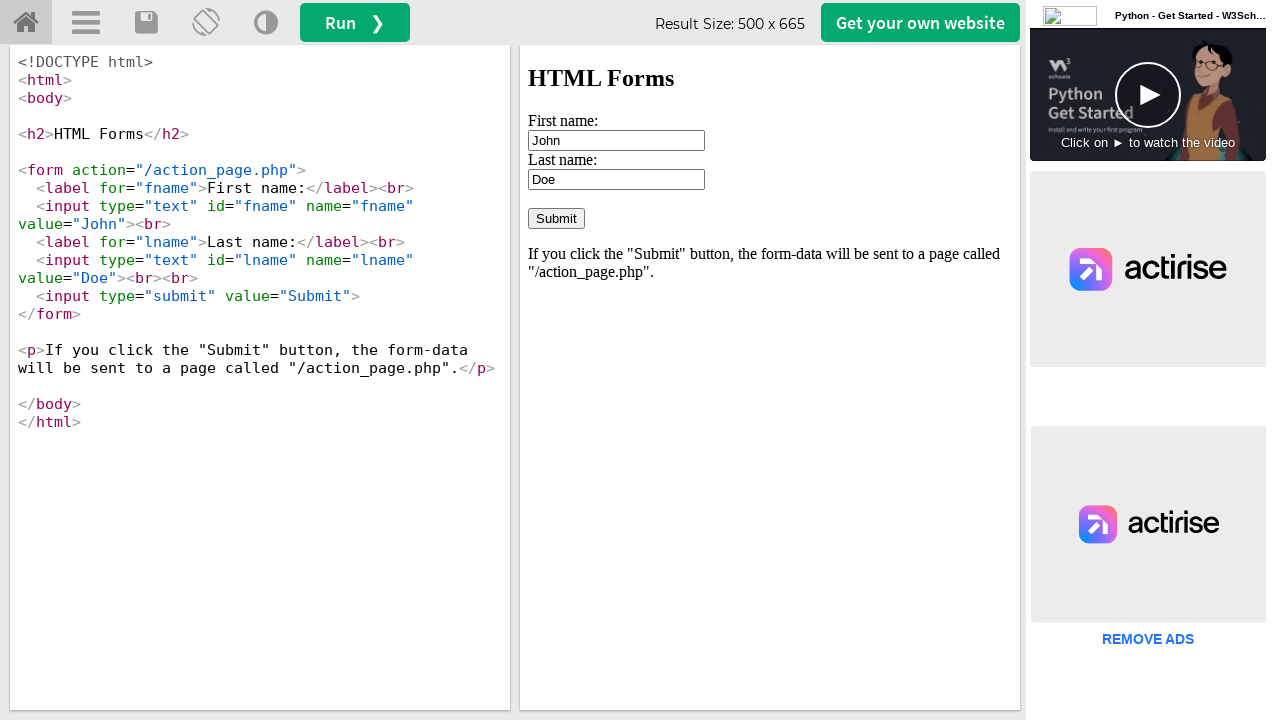

Waited for iframe containing form to be available
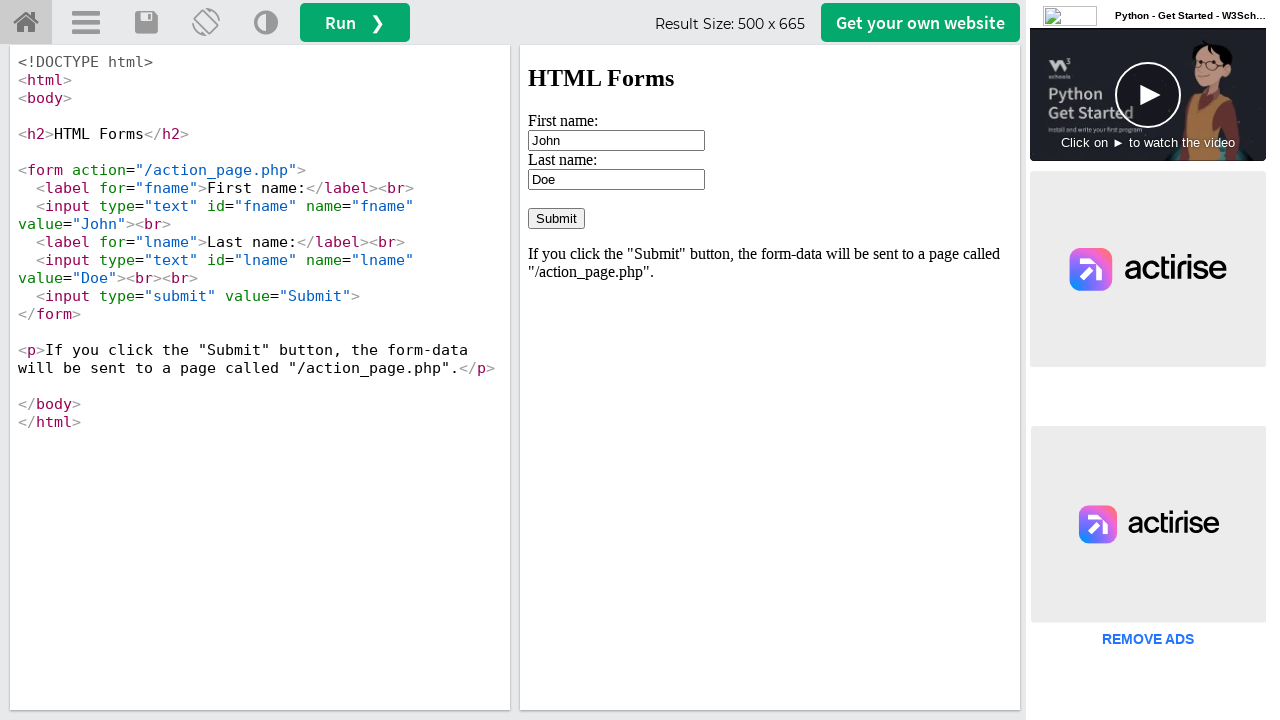

Switched to iframe content frame
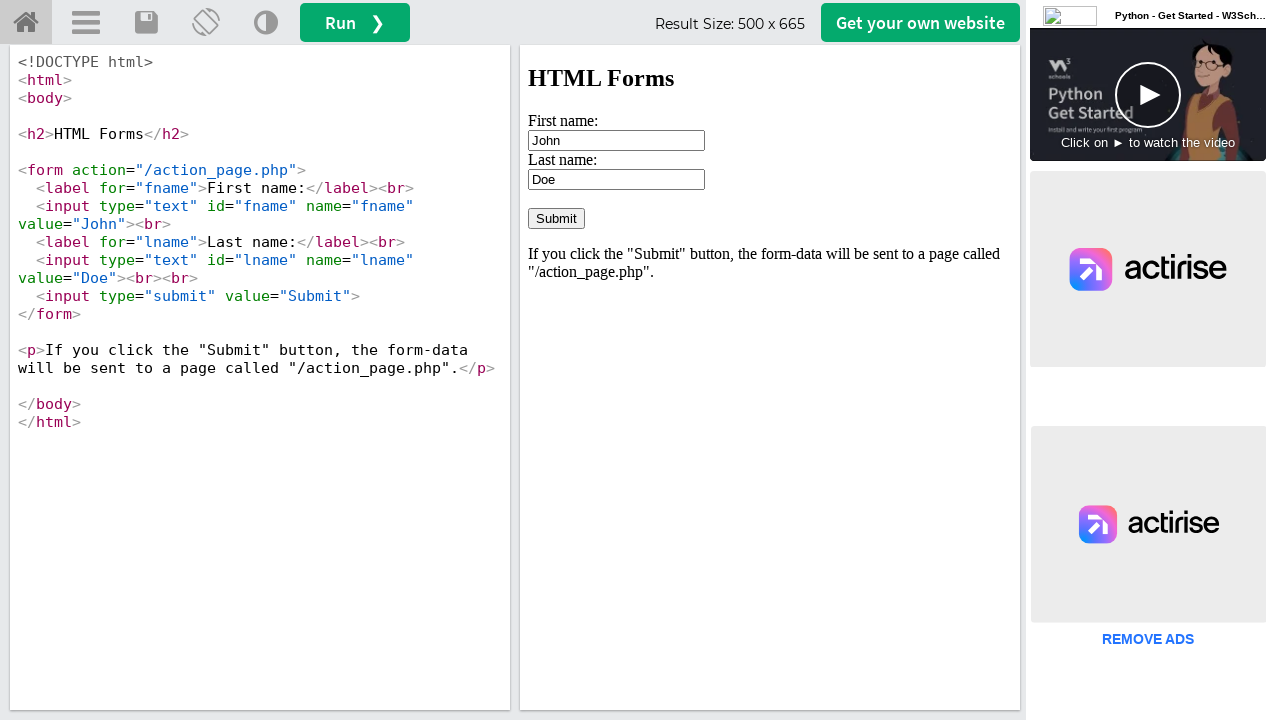

Cleared first name field on input[name='fname']
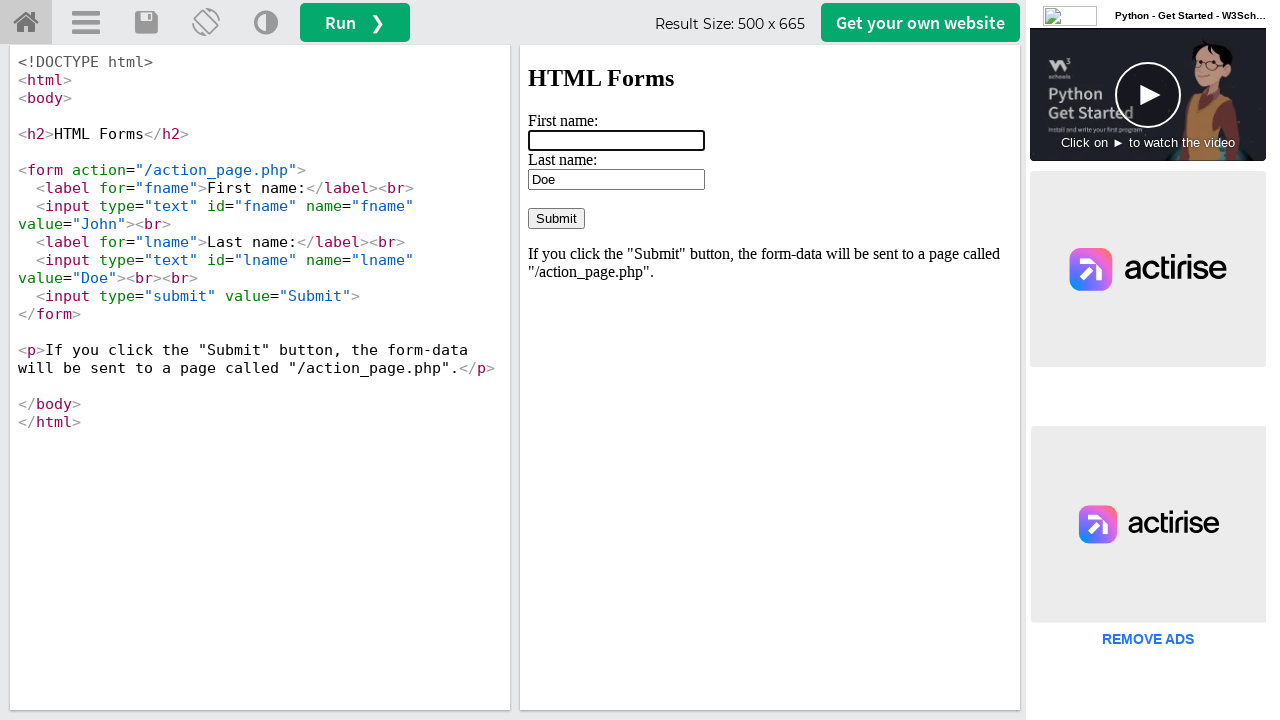

Filled first name field with 'abdul' on input[name='fname']
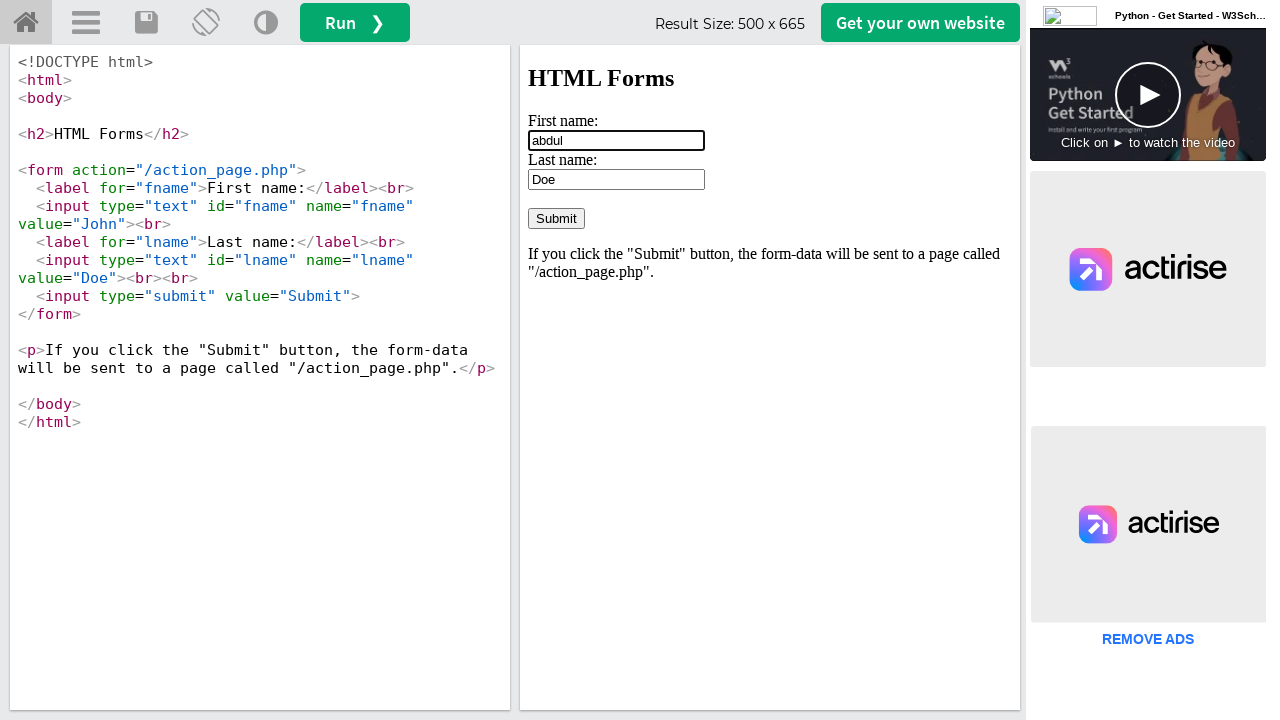

Cleared last name field on input[name='lname']
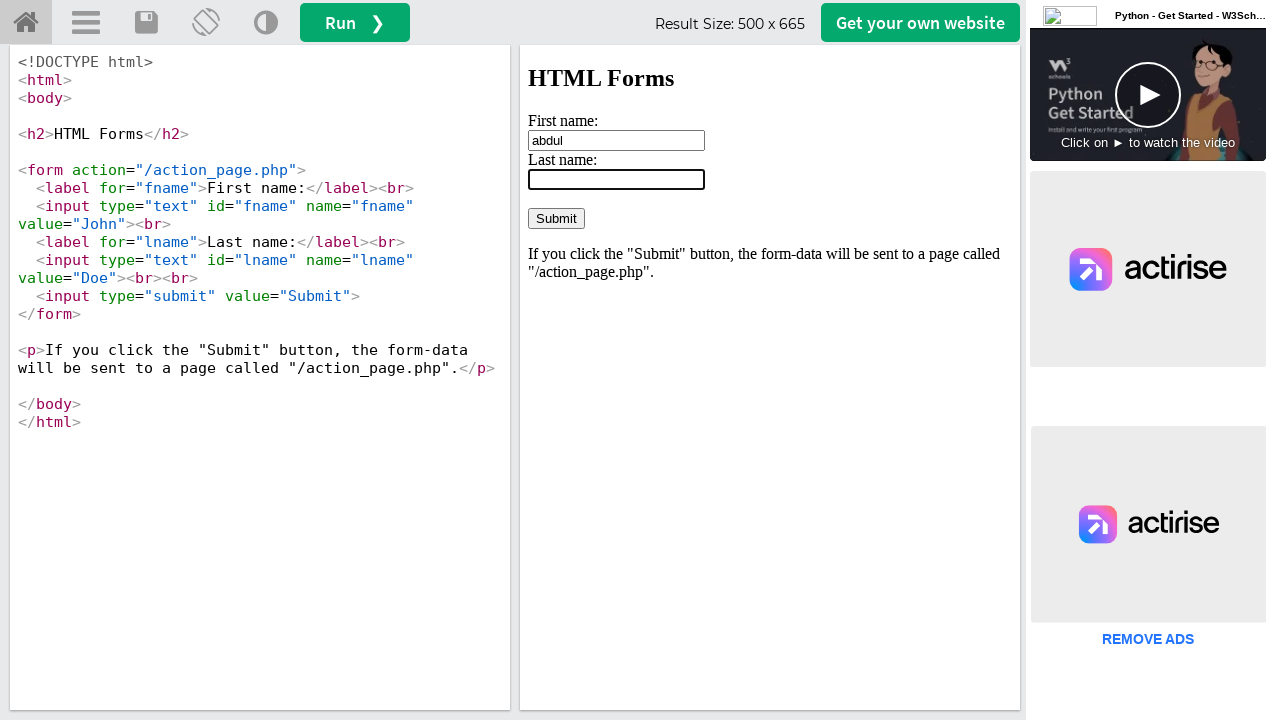

Filled last name field with 'kalam sir' on input[name='lname']
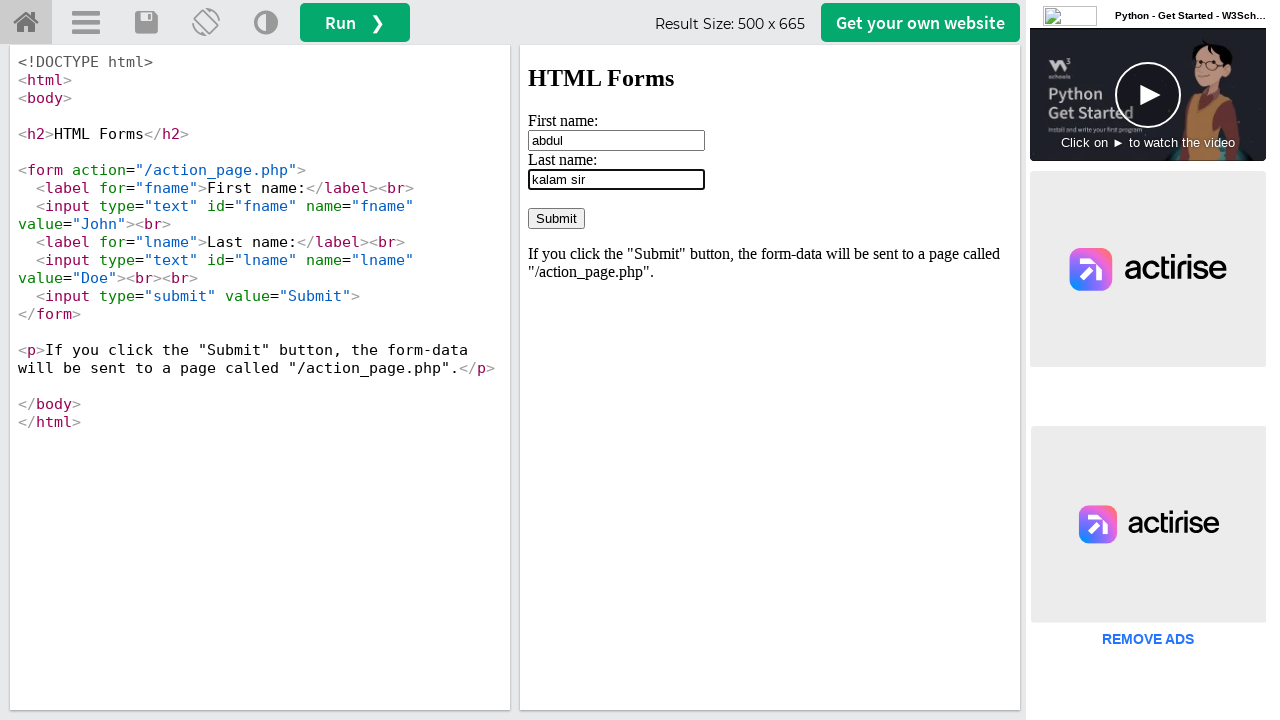

Clicked submit button to submit form at (556, 218) on input[value='Submit']
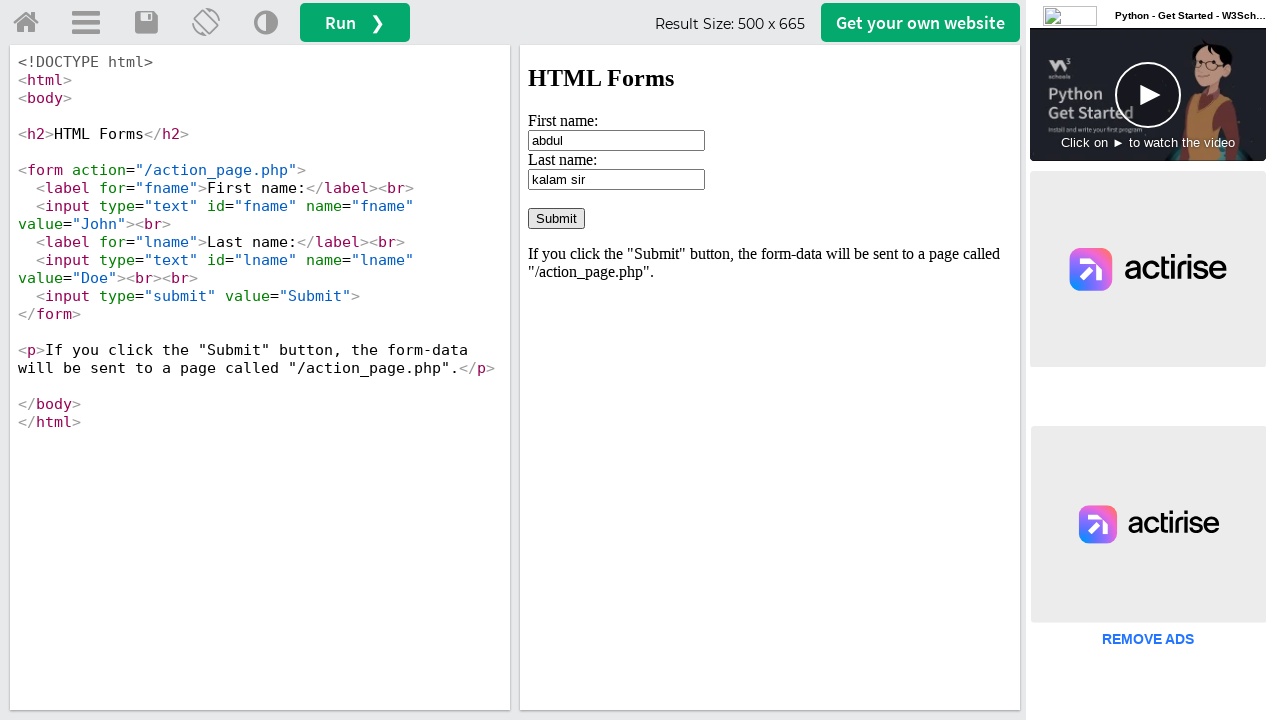

Waited 2 seconds for form submission to complete
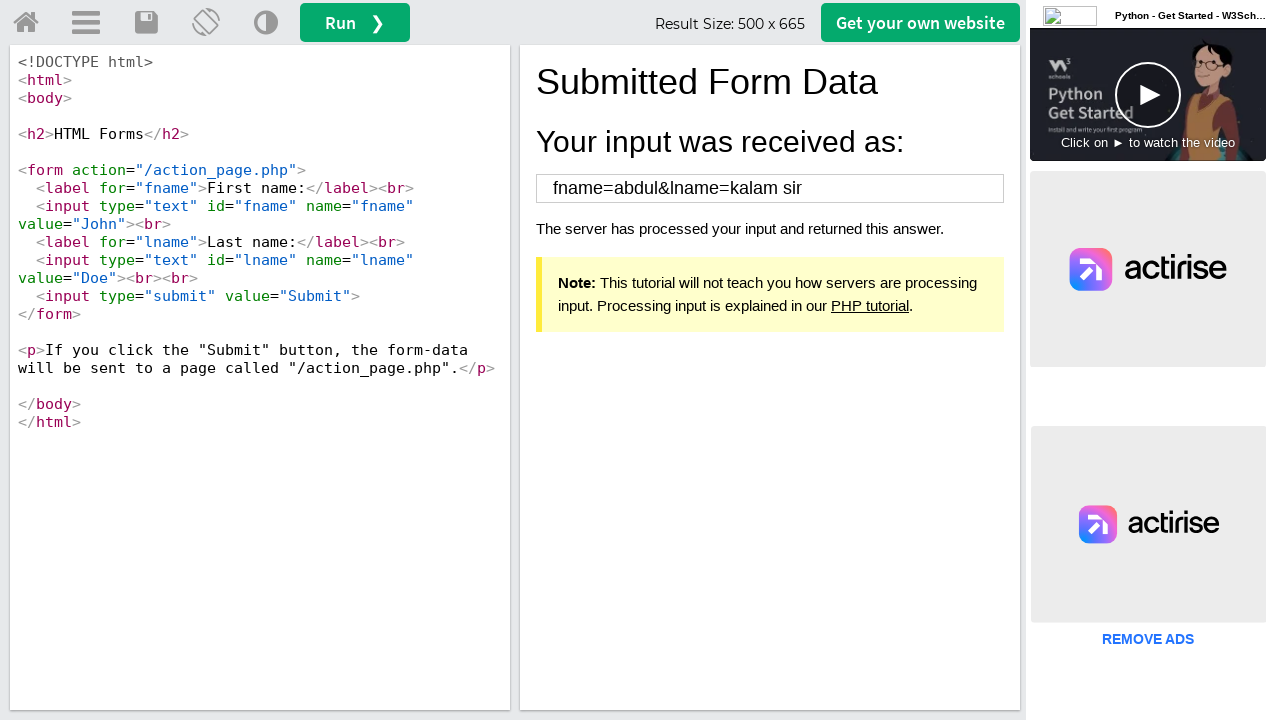

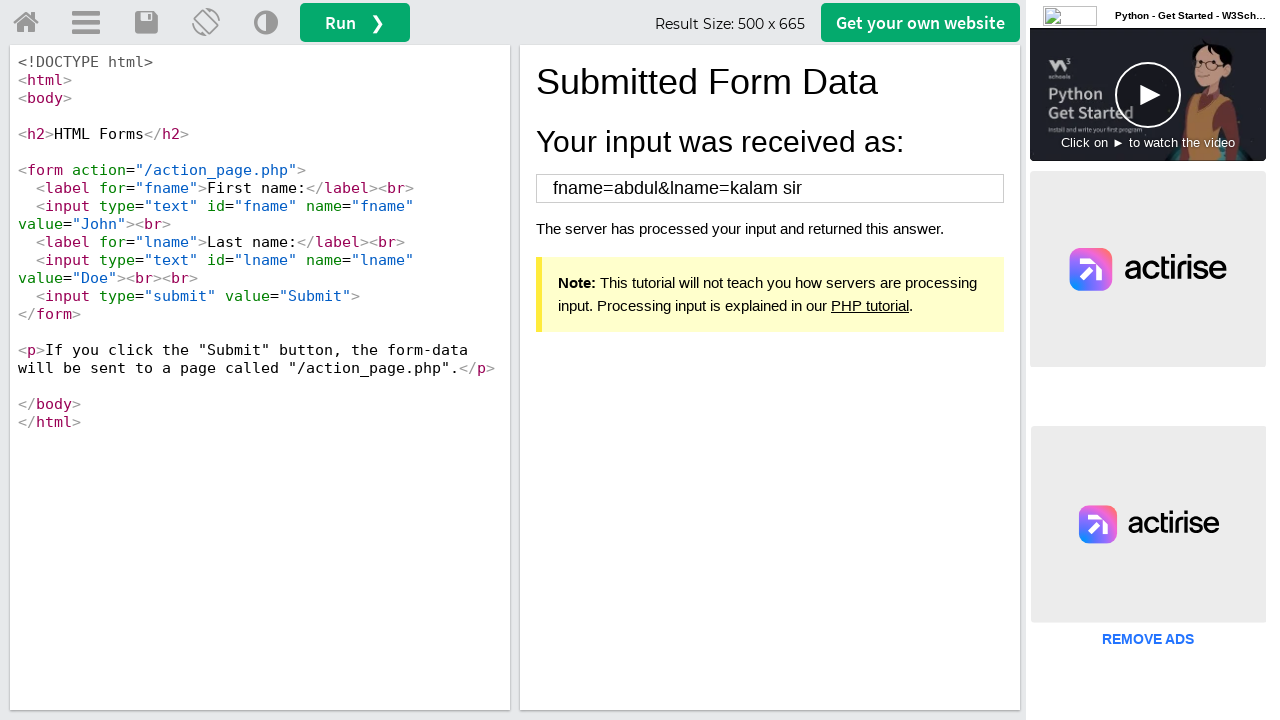